Tests handling a JavaScript confirm dialog by dismissing it and verifying the cancellation message

Starting URL: https://the-internet.herokuapp.com/javascript_alerts

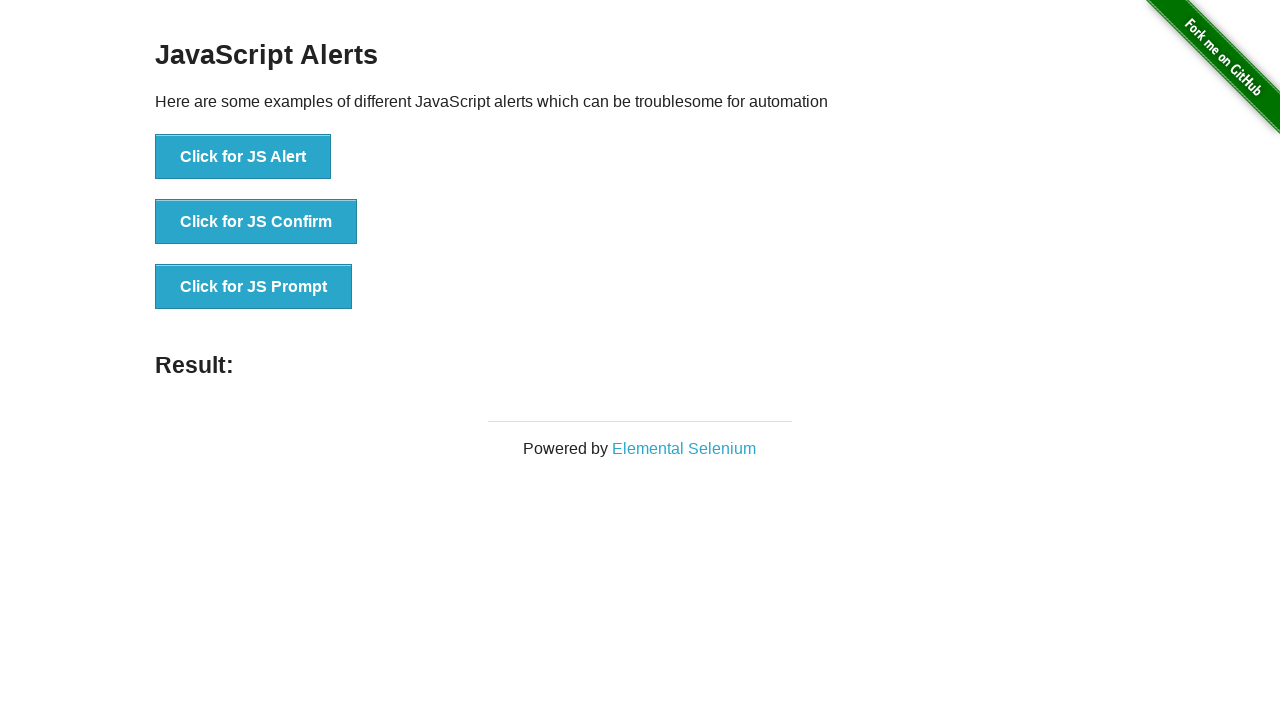

Set up dialog handler to dismiss confirm dialogs
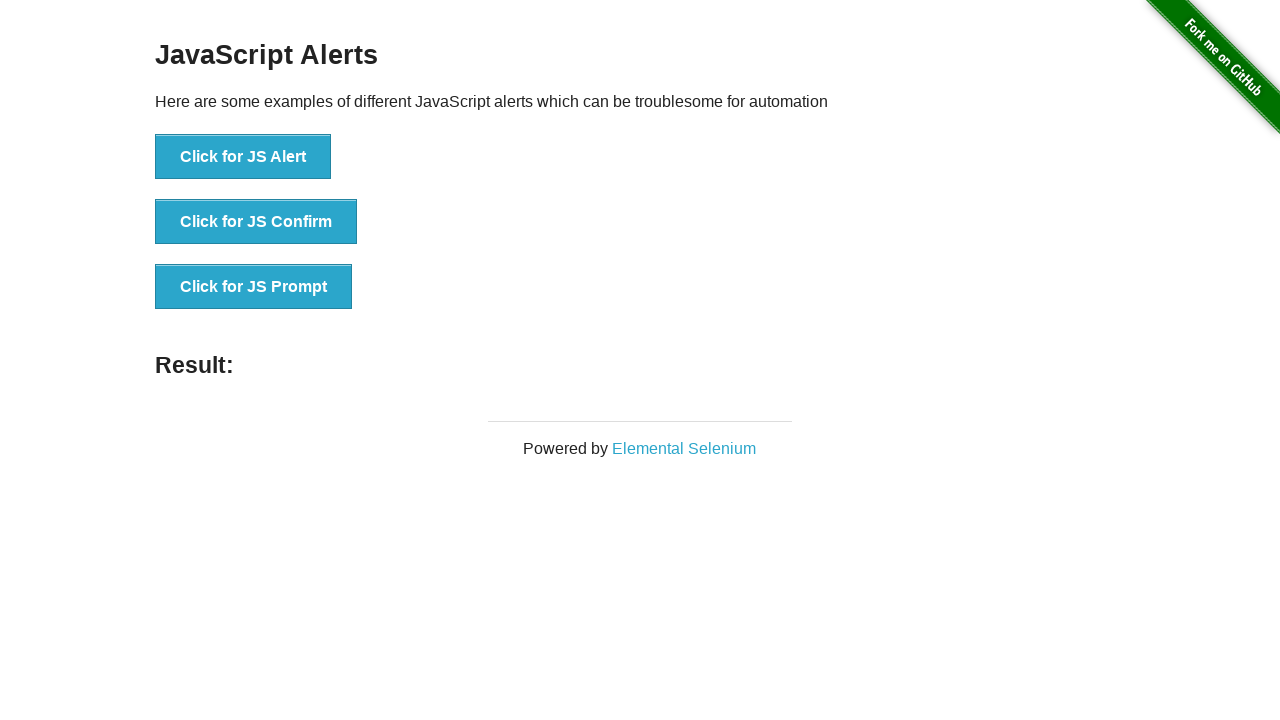

Clicked button to trigger JavaScript confirm dialog at (256, 222) on button[onclick='jsConfirm()']
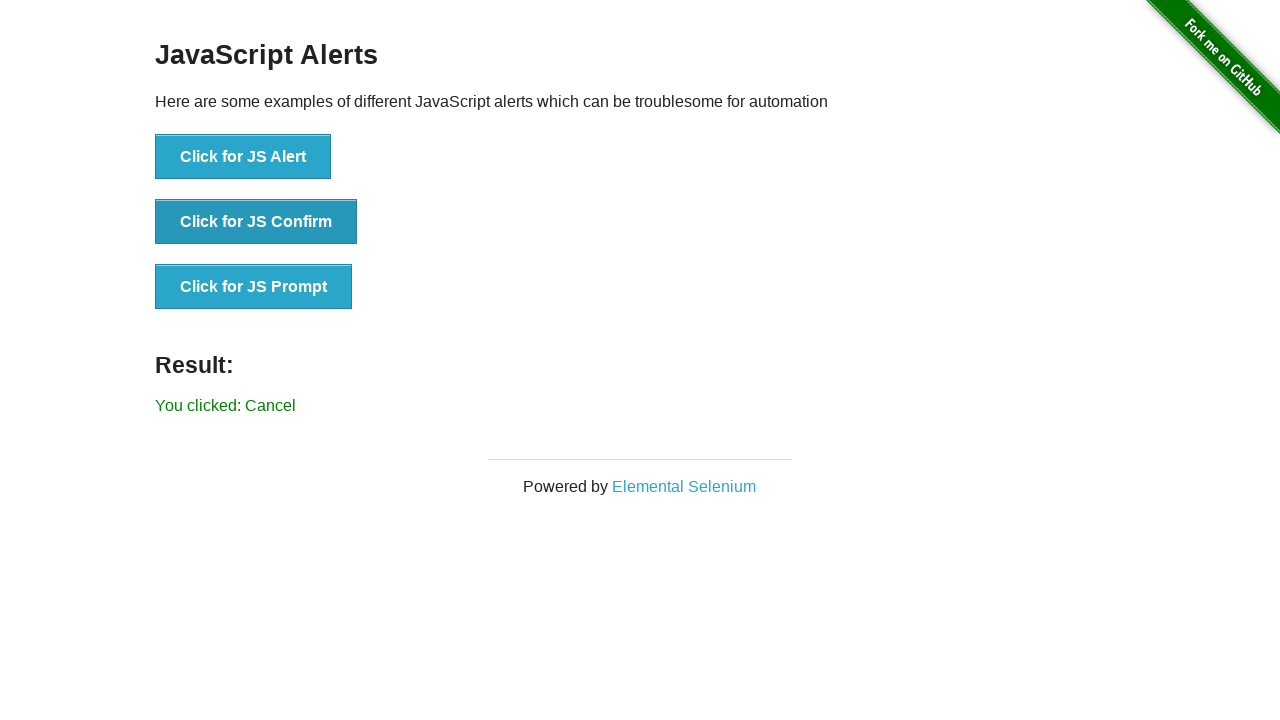

Result message element loaded
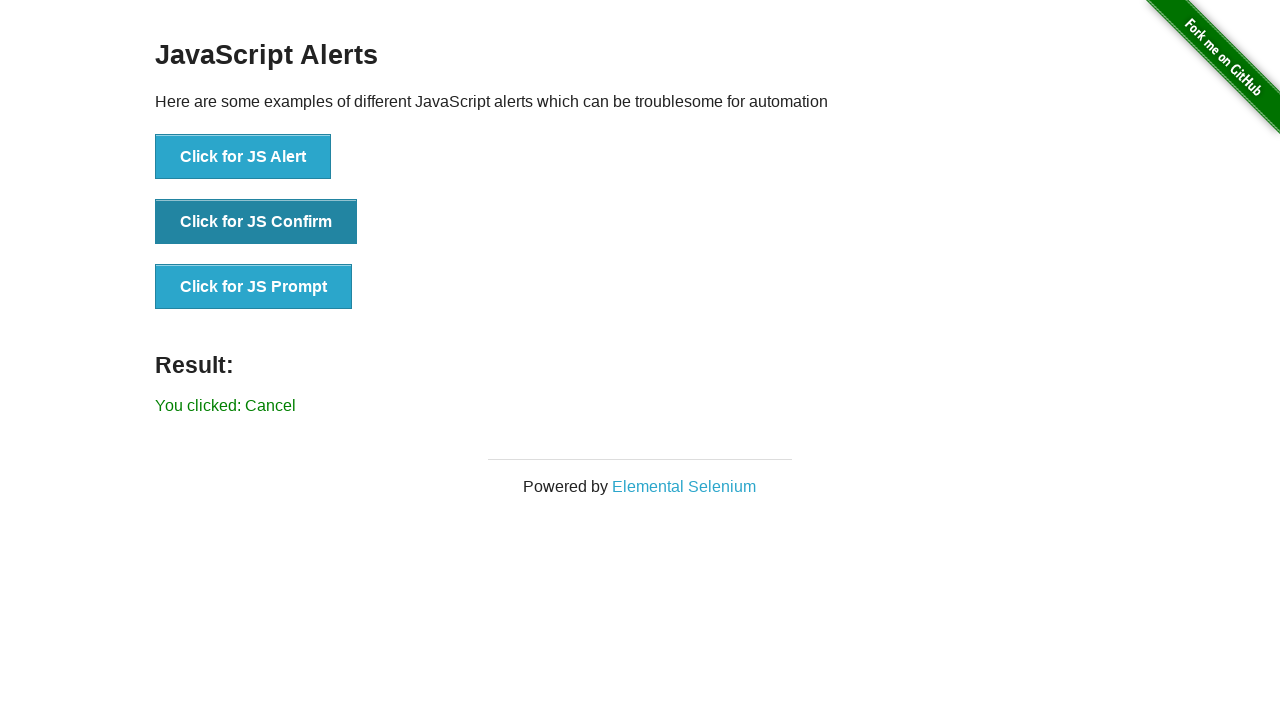

Retrieved result text: 'You clicked: Cancel'
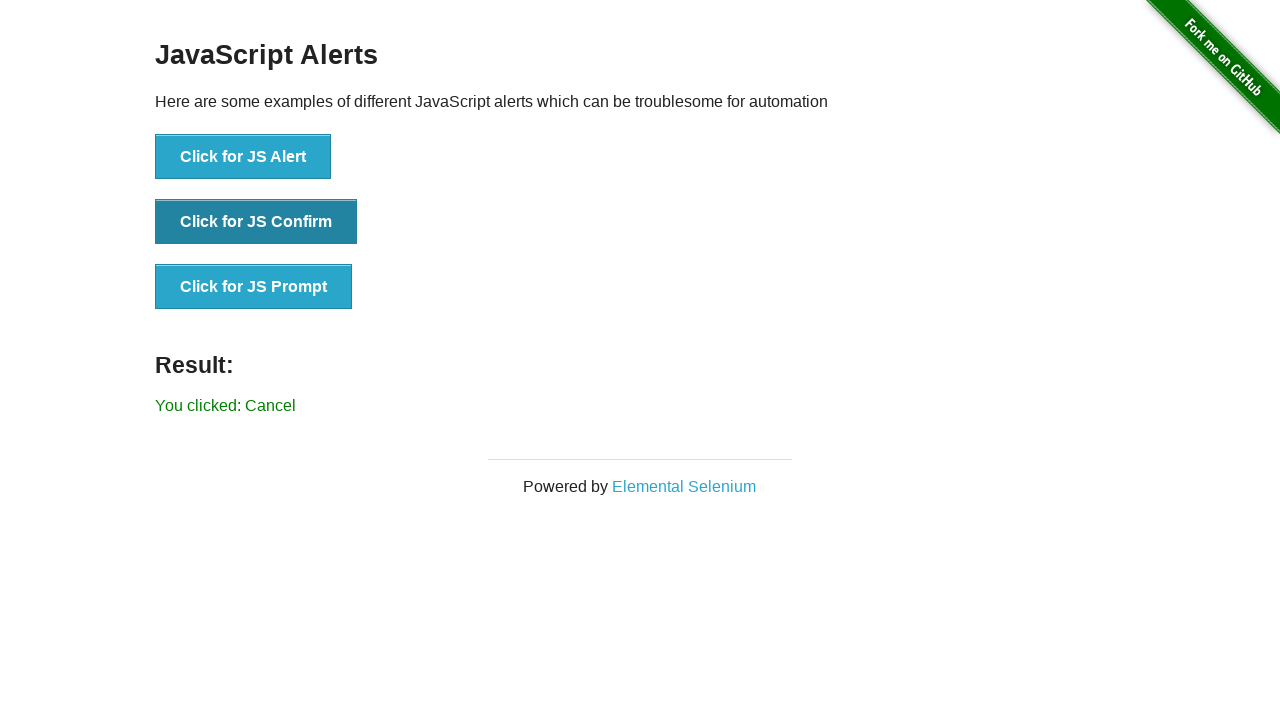

Verified cancellation message 'You clicked: Cancel' is displayed
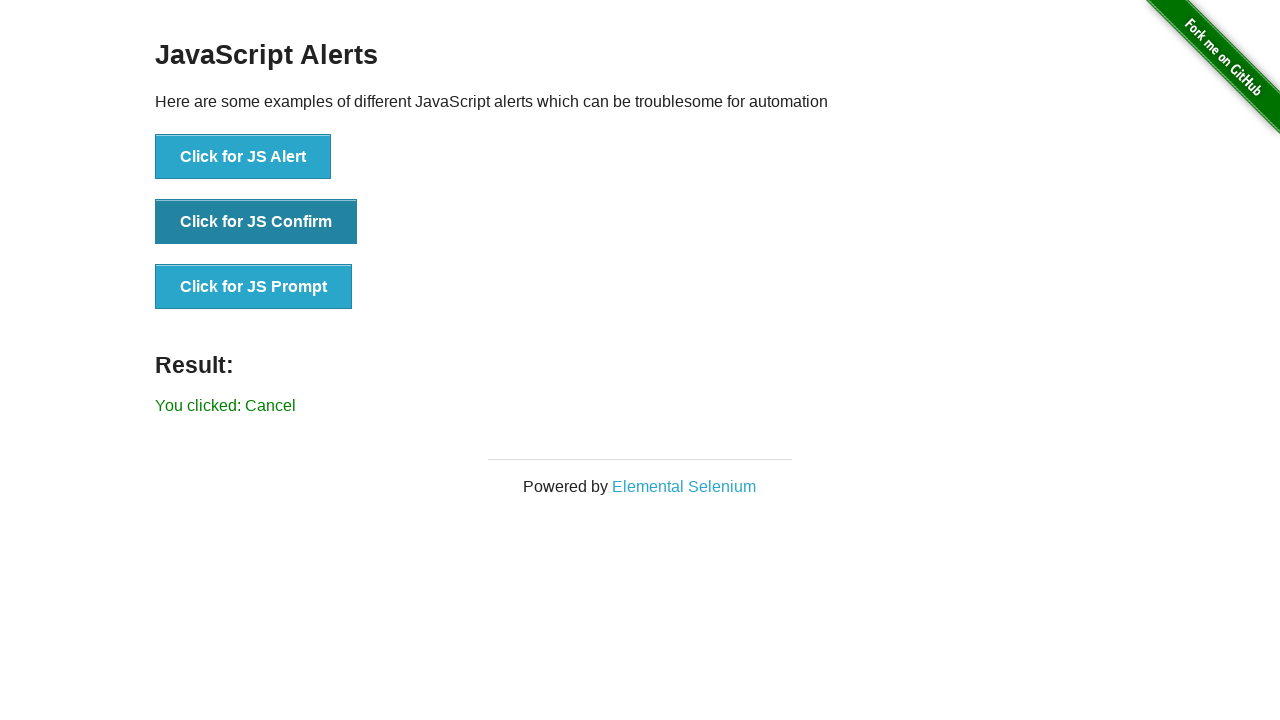

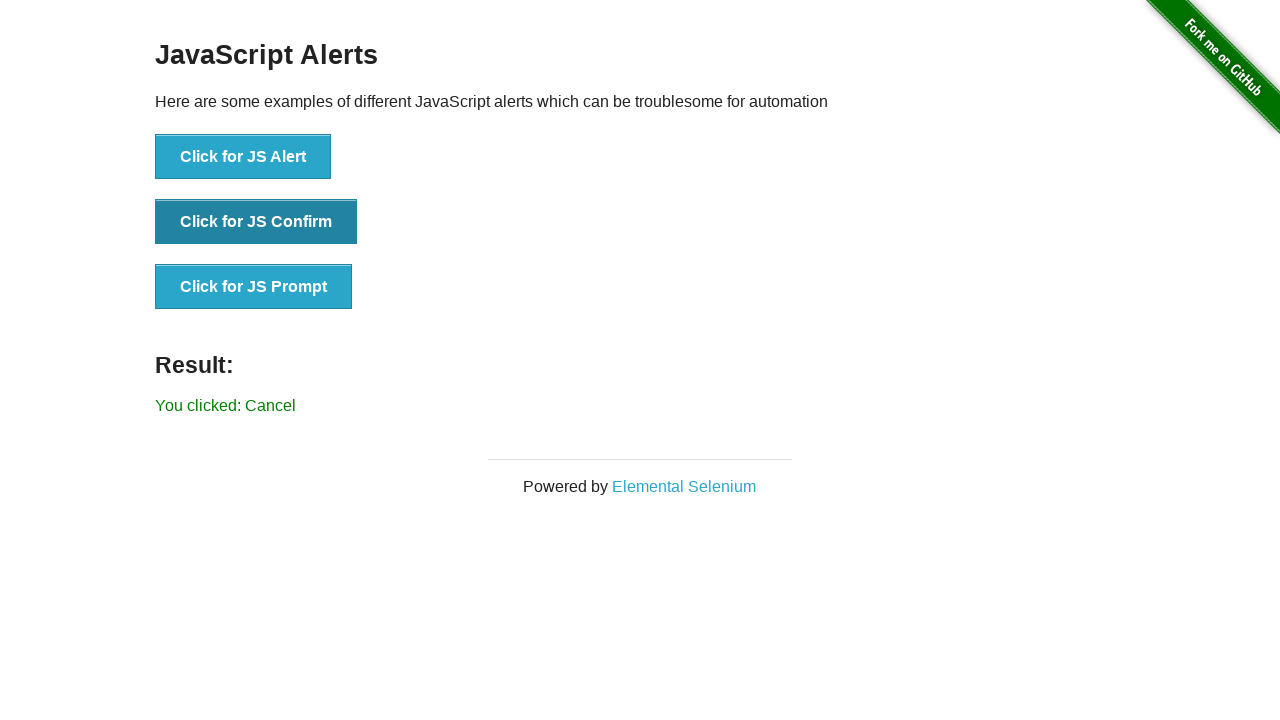